Tests text input field by clearing it and entering sample text, then verifying the input value.

Starting URL: https://seleniumbase.io/demo_page

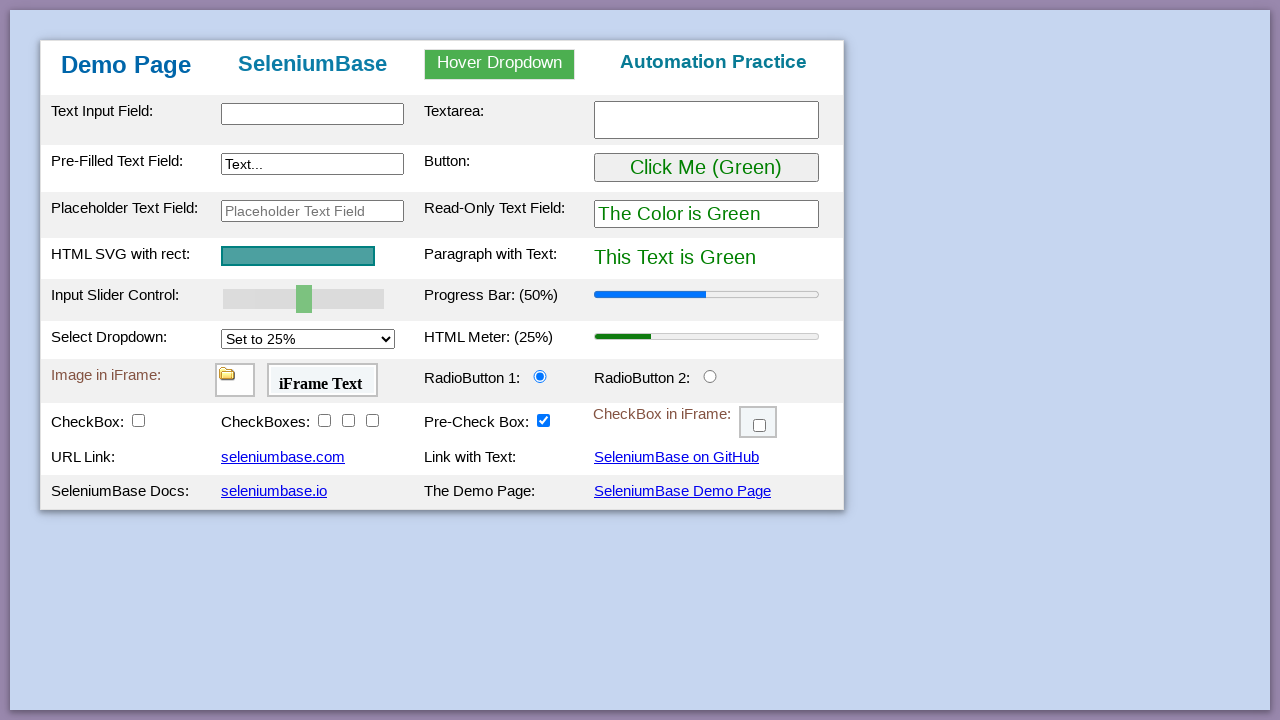

Waited for table body to load
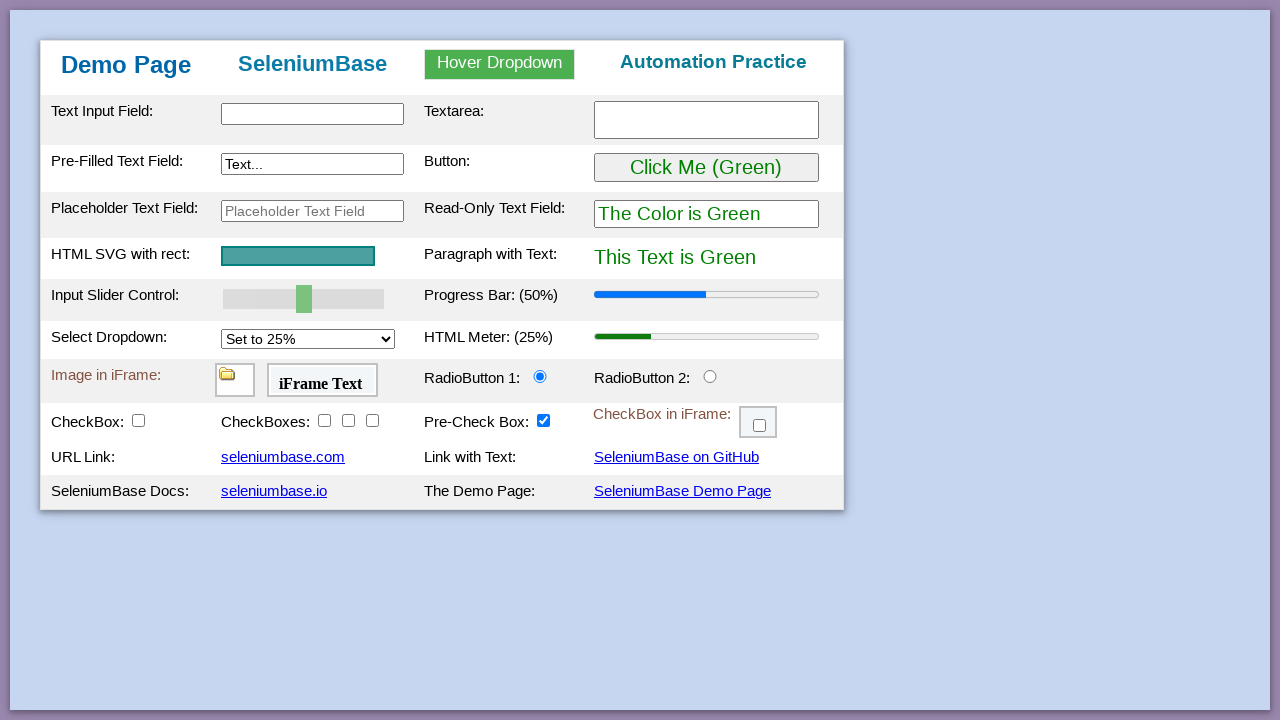

Cleared text input field on #myTextInput
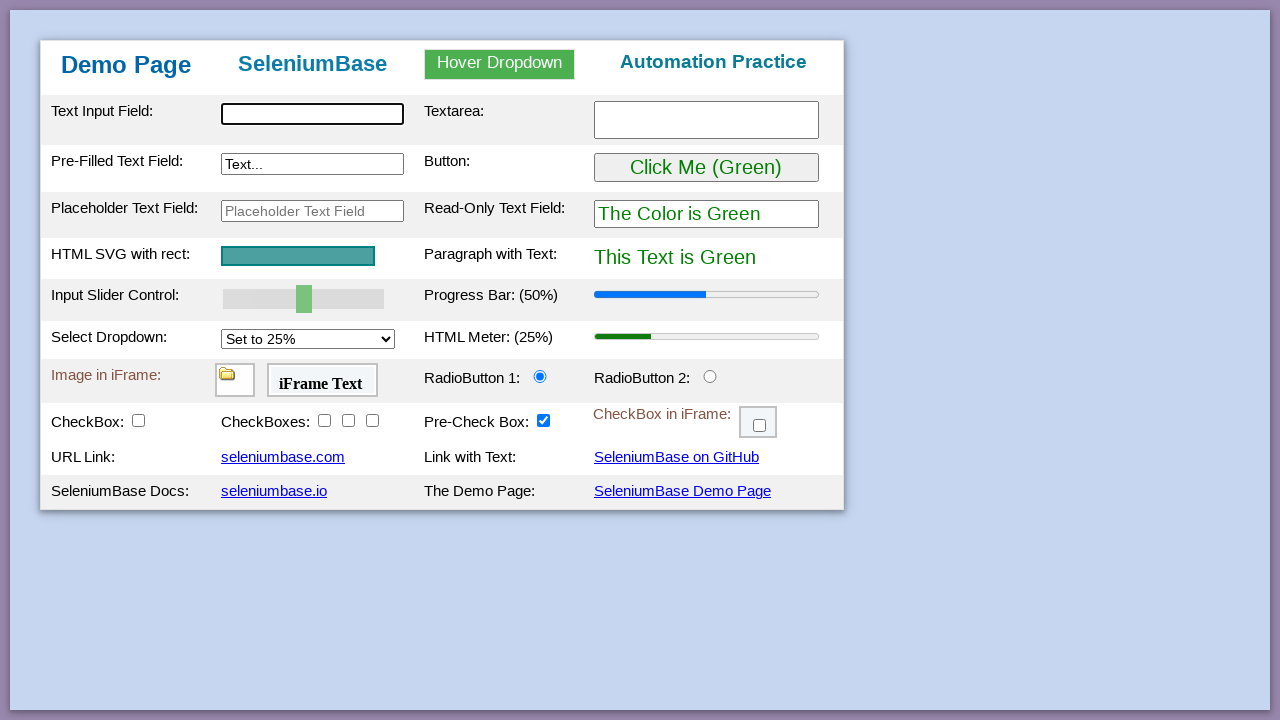

Entered sample text 'This is a sample text' into input field on #myTextInput
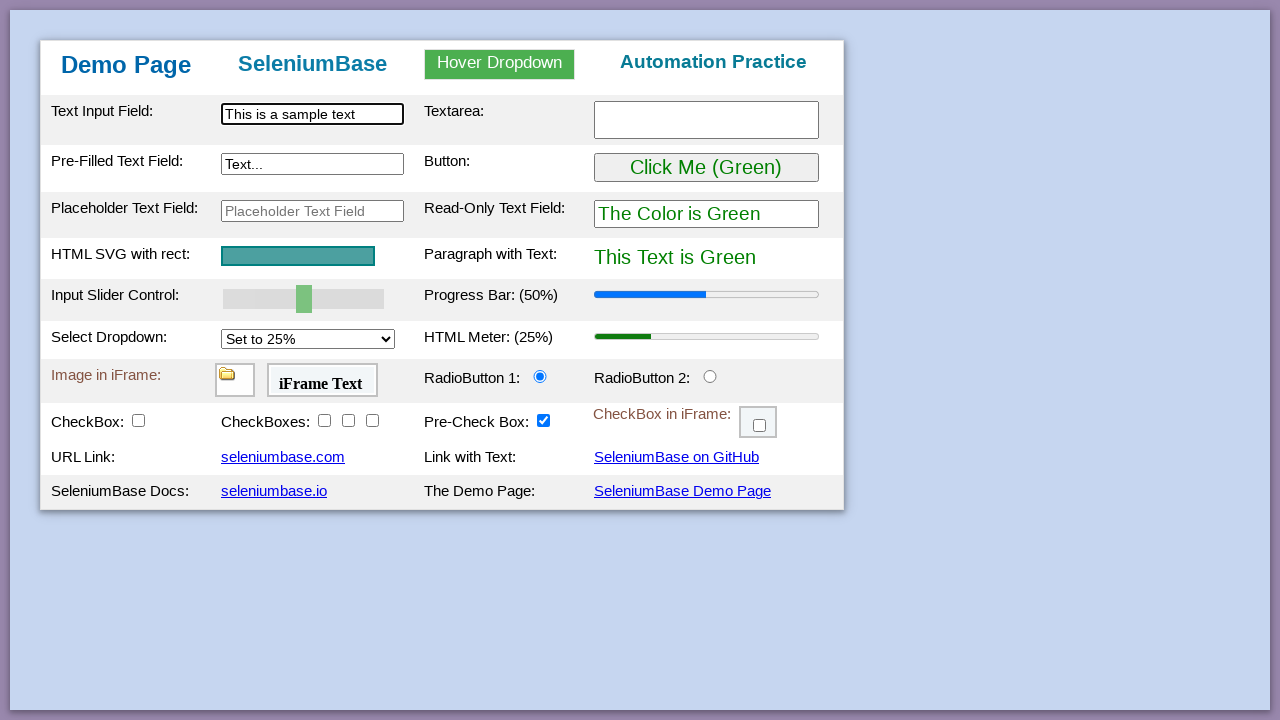

Verified input field contains correct text value
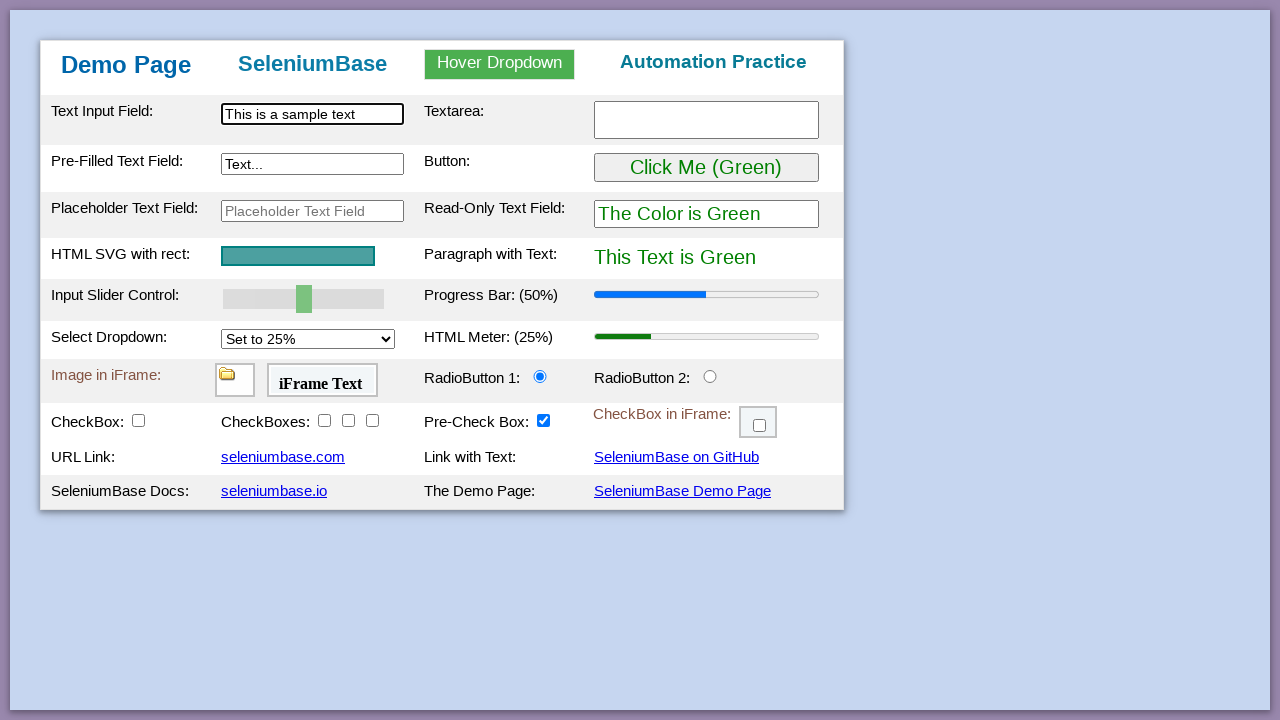

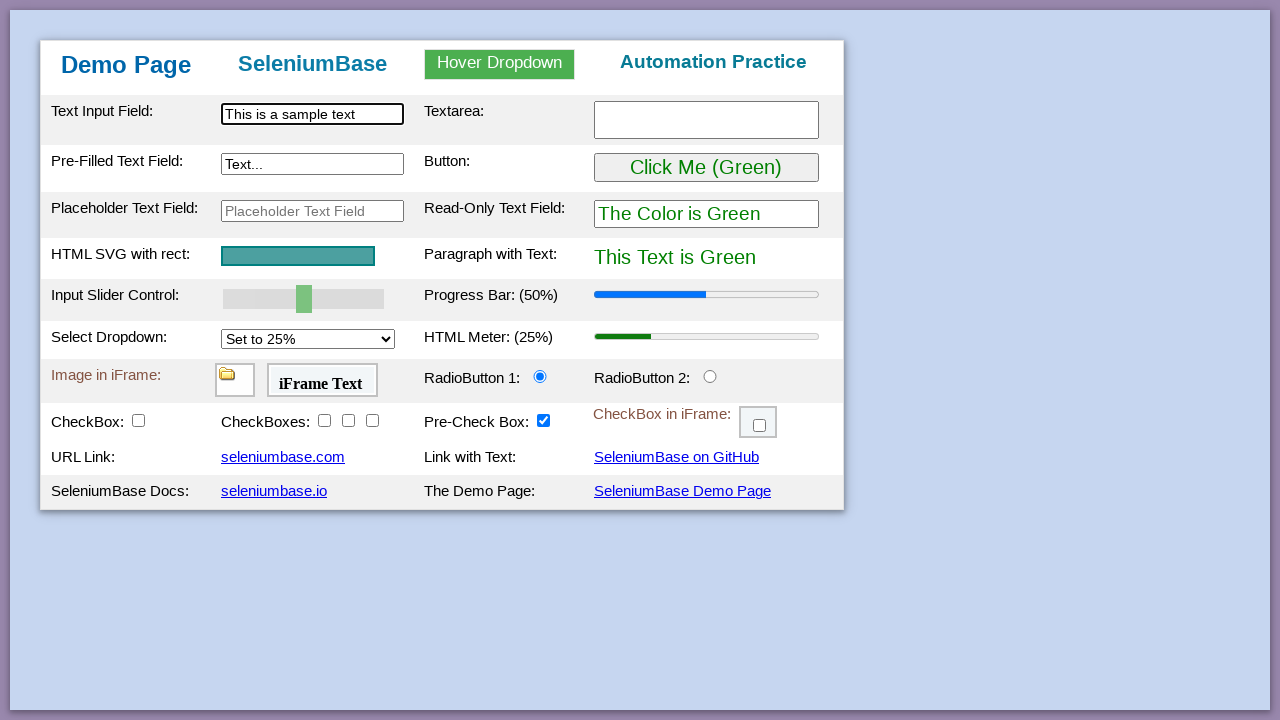